Navigates to Mississauga city website, opens the "Our organization" dropdown menu, and verifies the dropdown items are displayed

Starting URL: https://www.mississauga.ca/

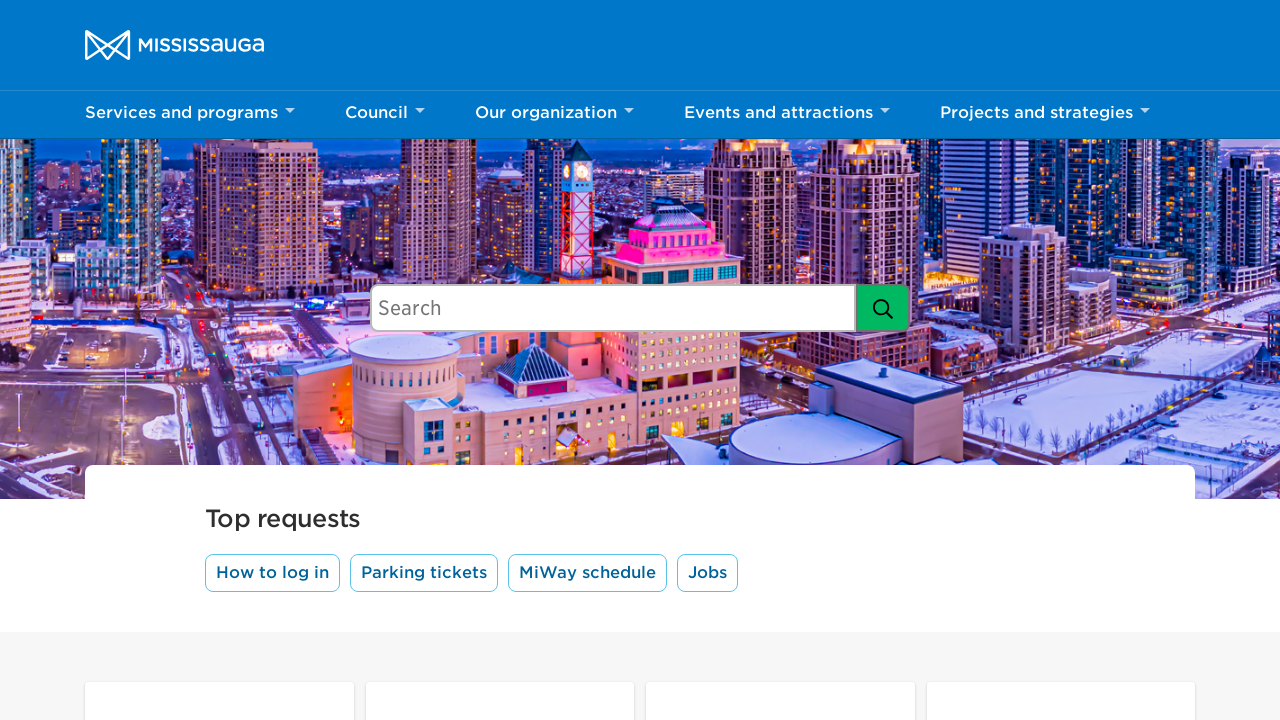

Clicked 'Our organization' button to open dropdown menu at (554, 115) on button:has-text('Our organization')
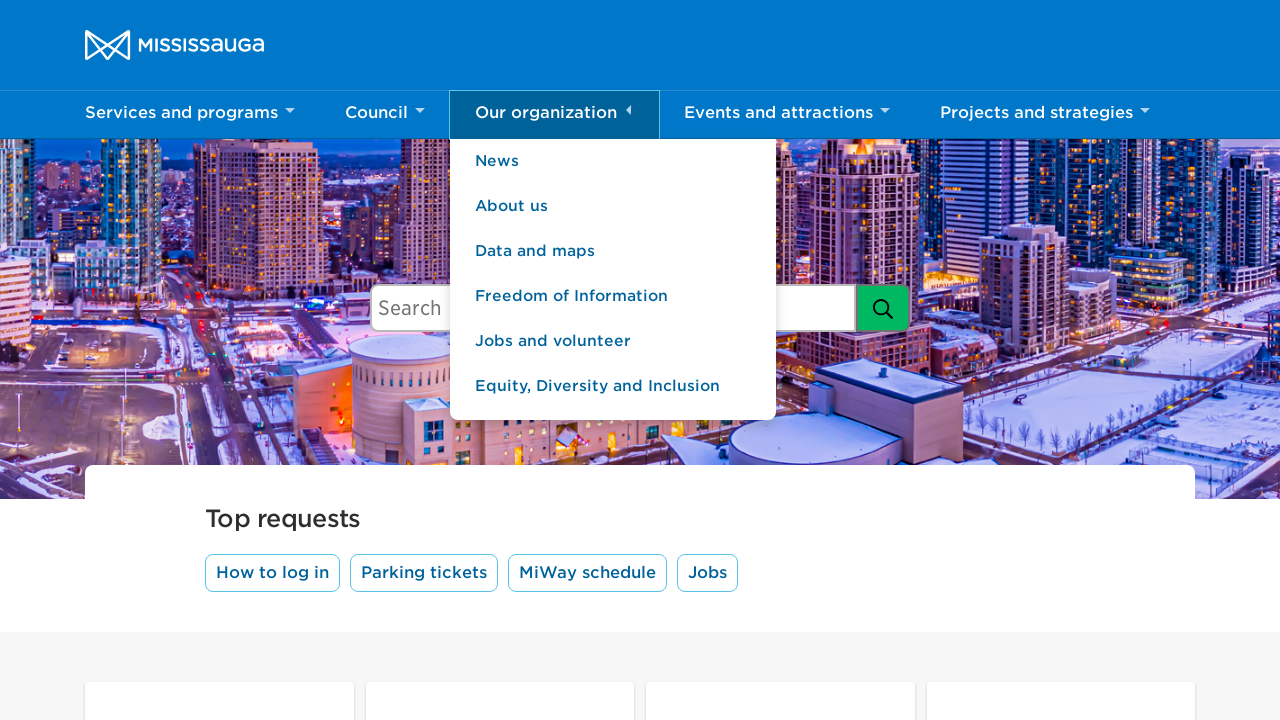

Dropdown menu became visible
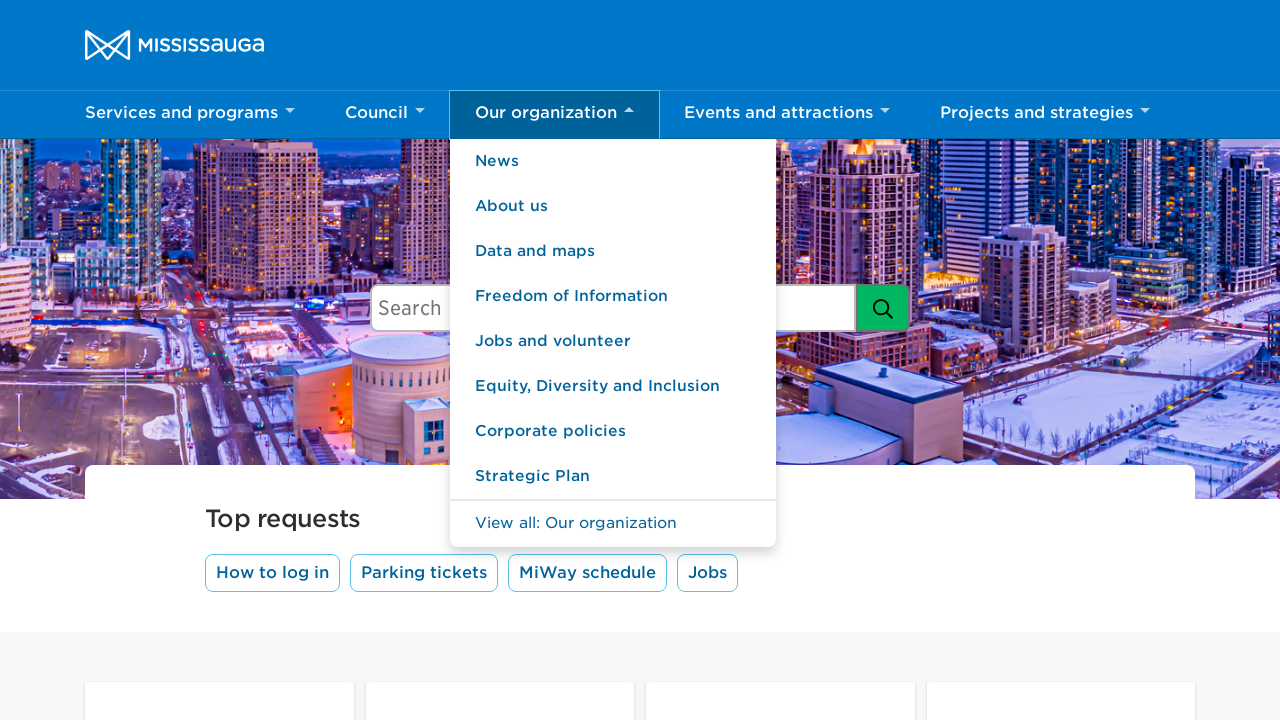

Retrieved all dropdown items from 'Our organization' menu
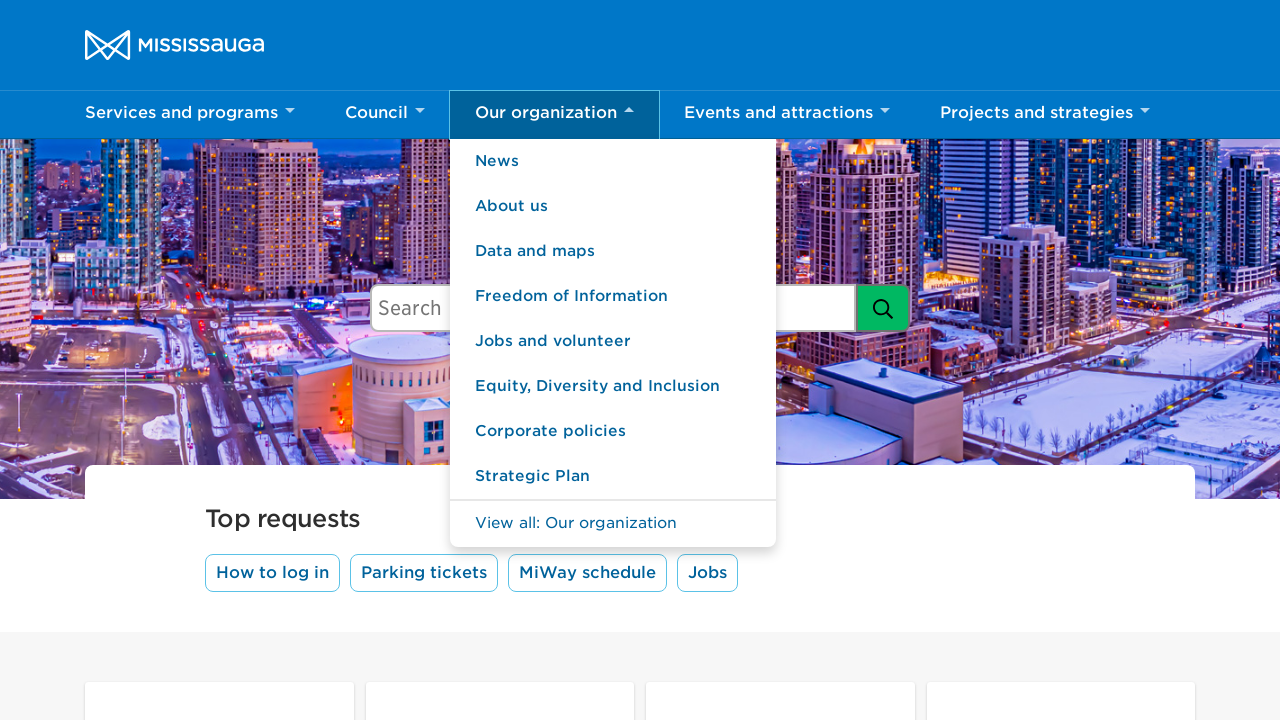

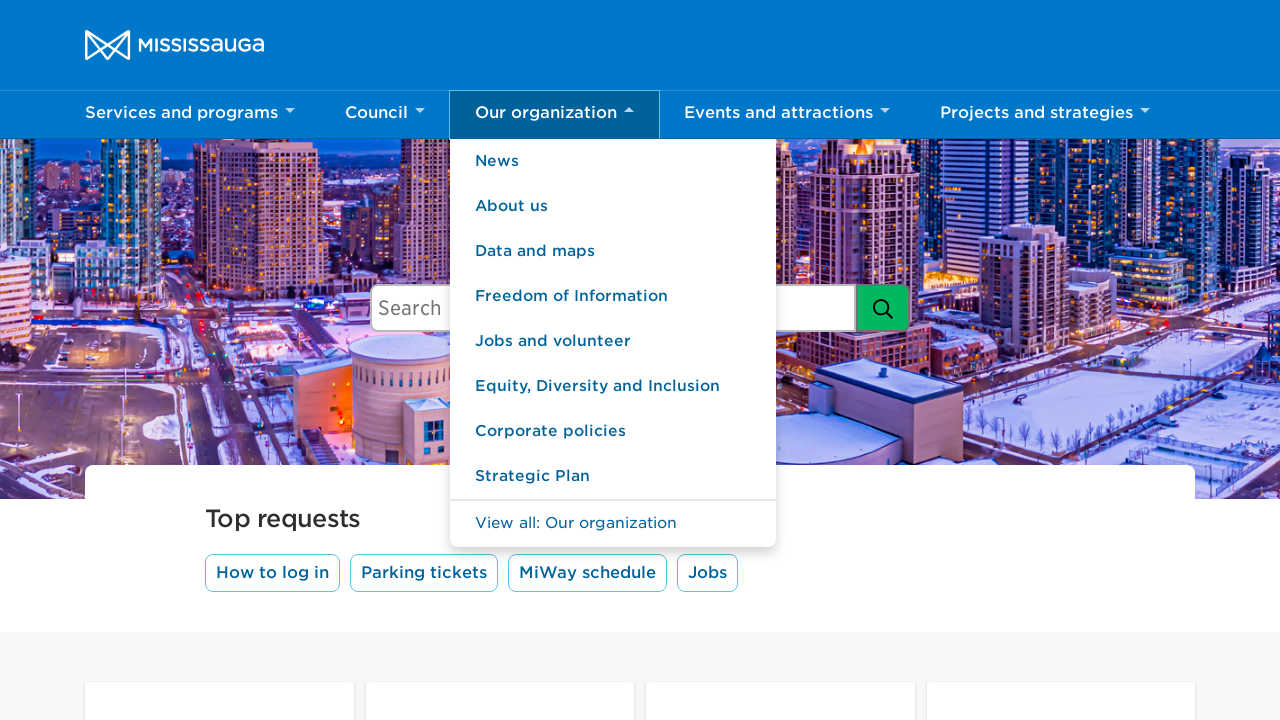